Tests checkbox selection functionality by finding checkboxes for specific colors (orange and yellow) and clicking them to select them

Starting URL: https://selenium08.blogspot.com/2019/07/check-box-and-radio-buttons.html

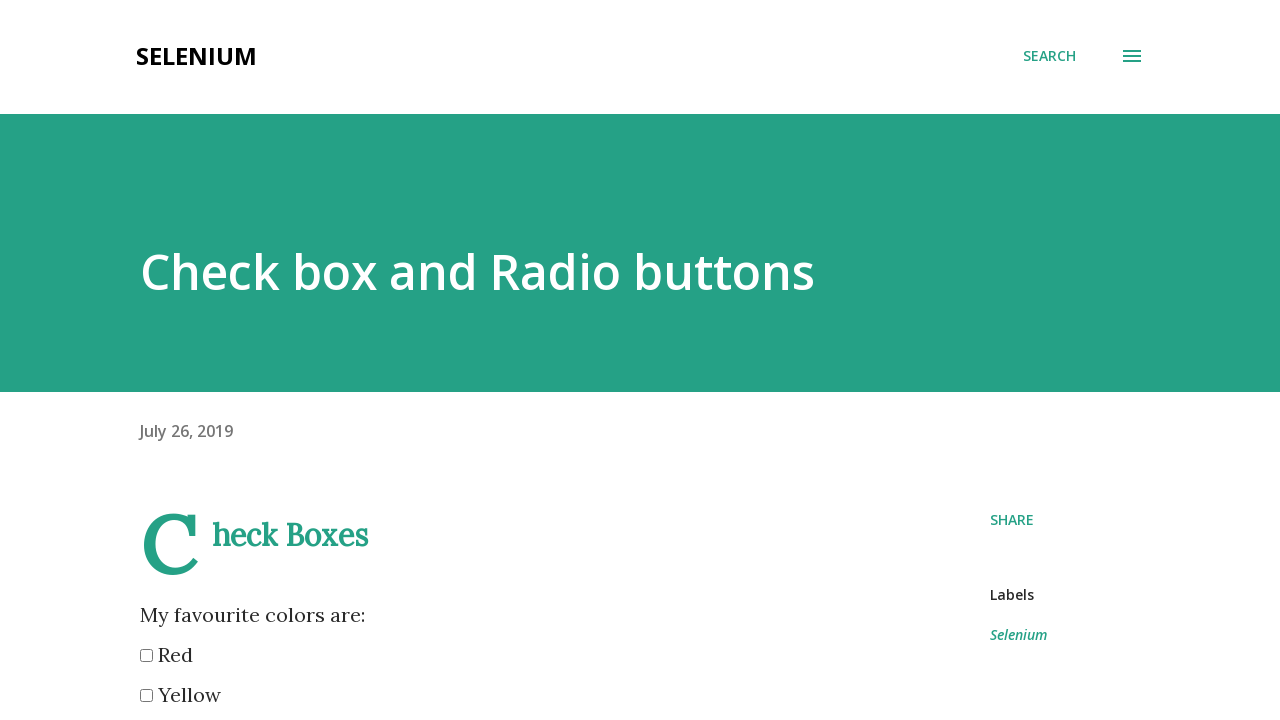

Waited for color checkboxes to be present
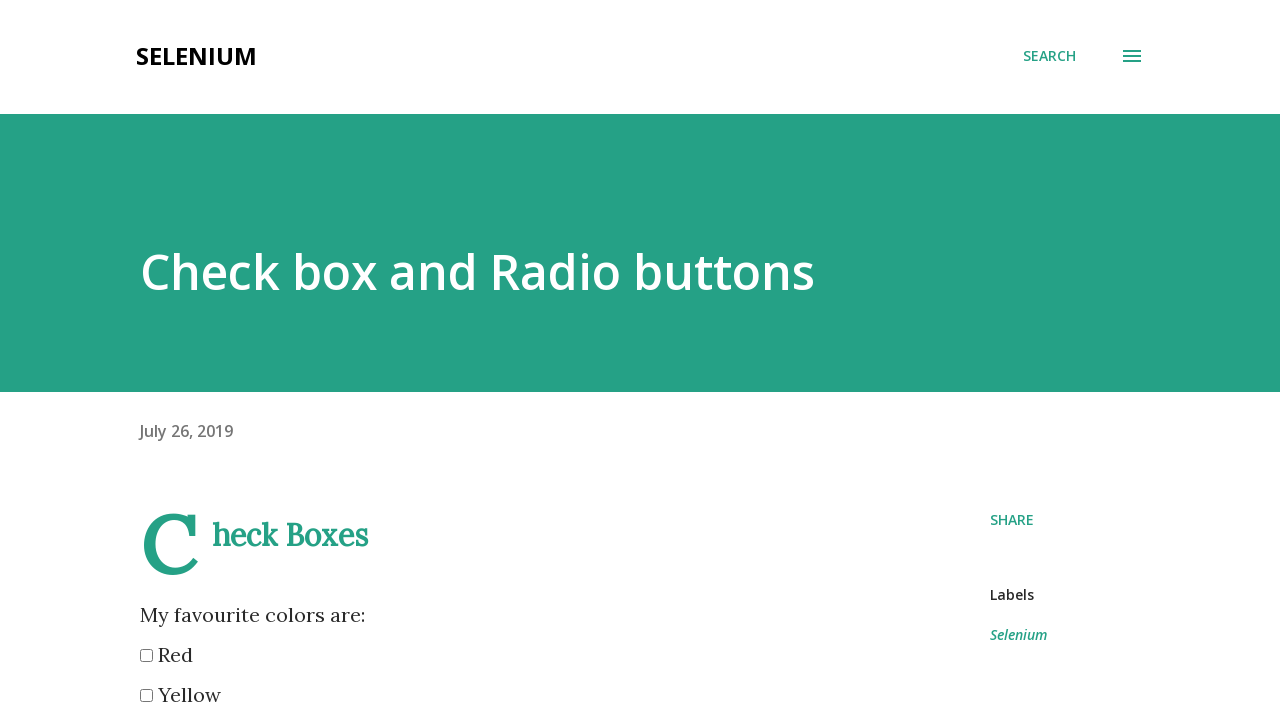

Located all color checkboxes
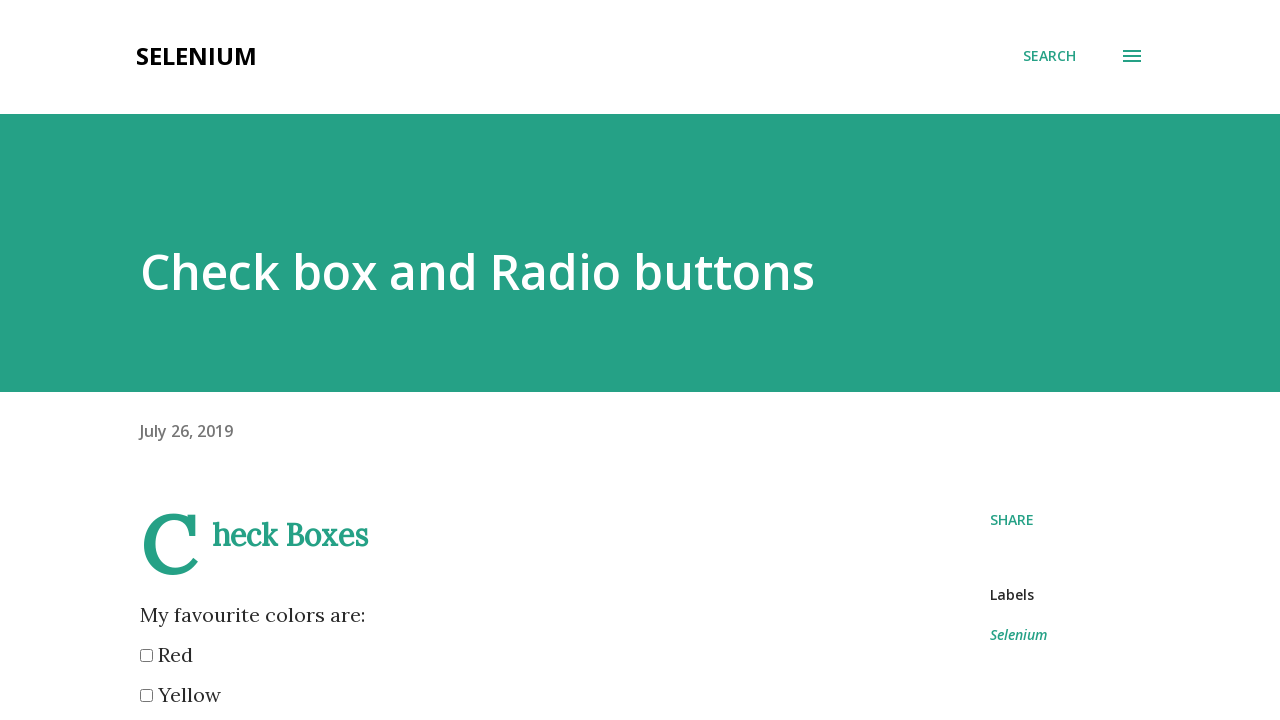

Found 6 color checkboxes
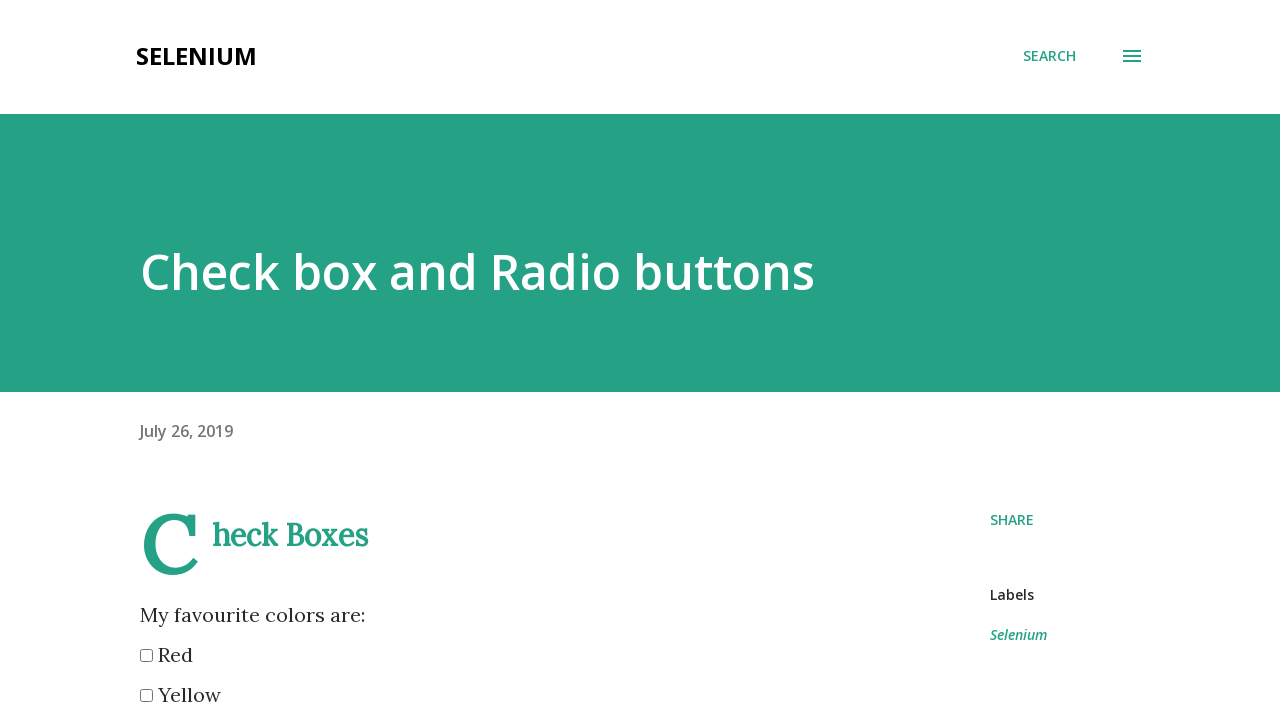

Retrieved checkbox at index 0
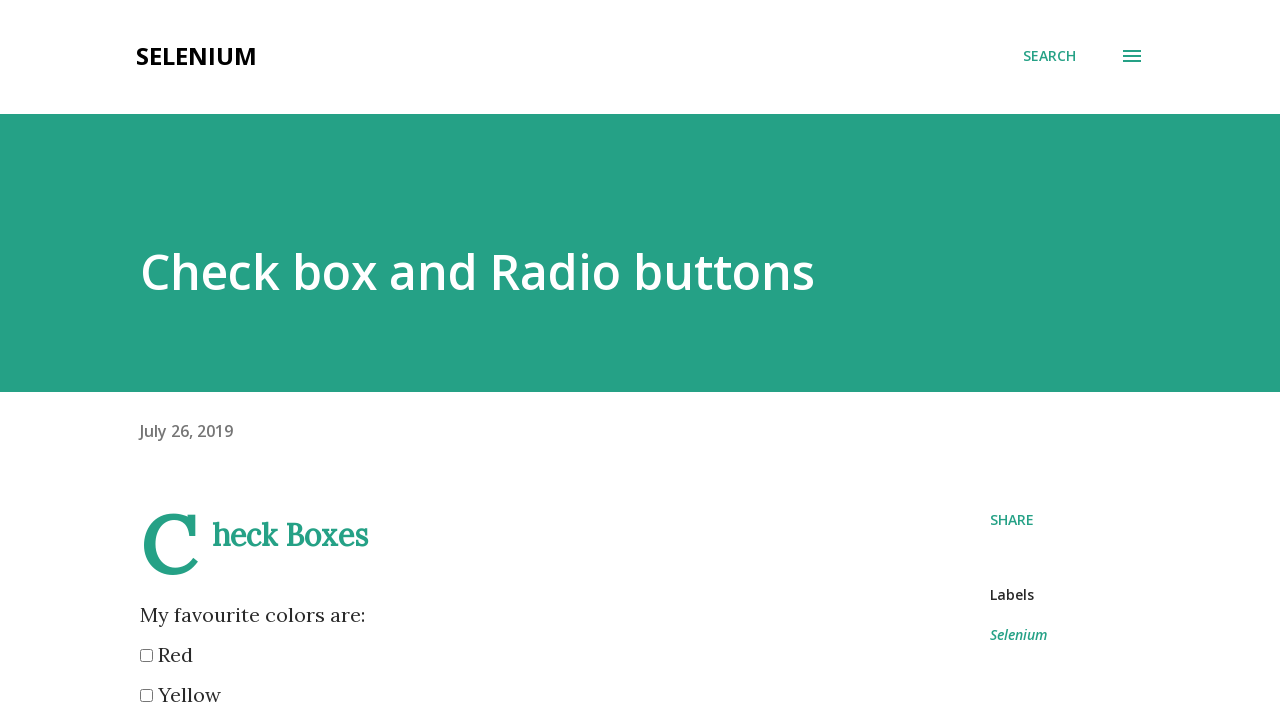

Retrieved color value attribute: red
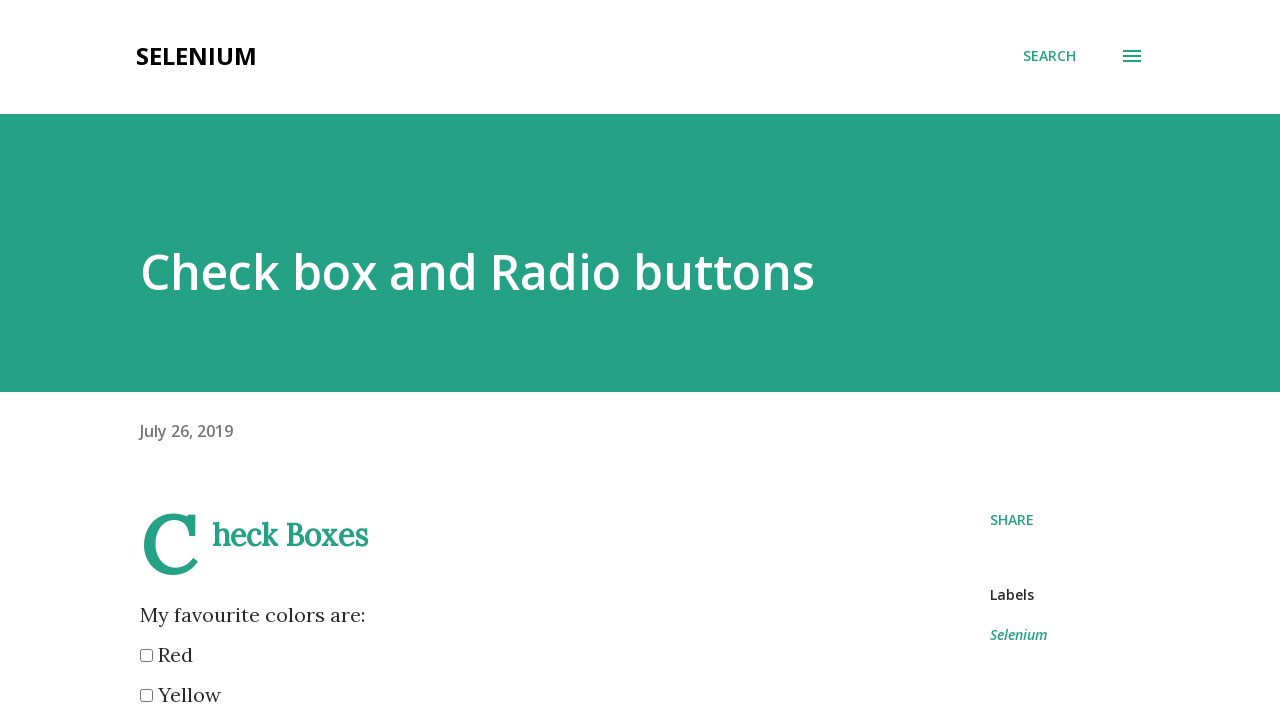

Retrieved checkbox at index 1
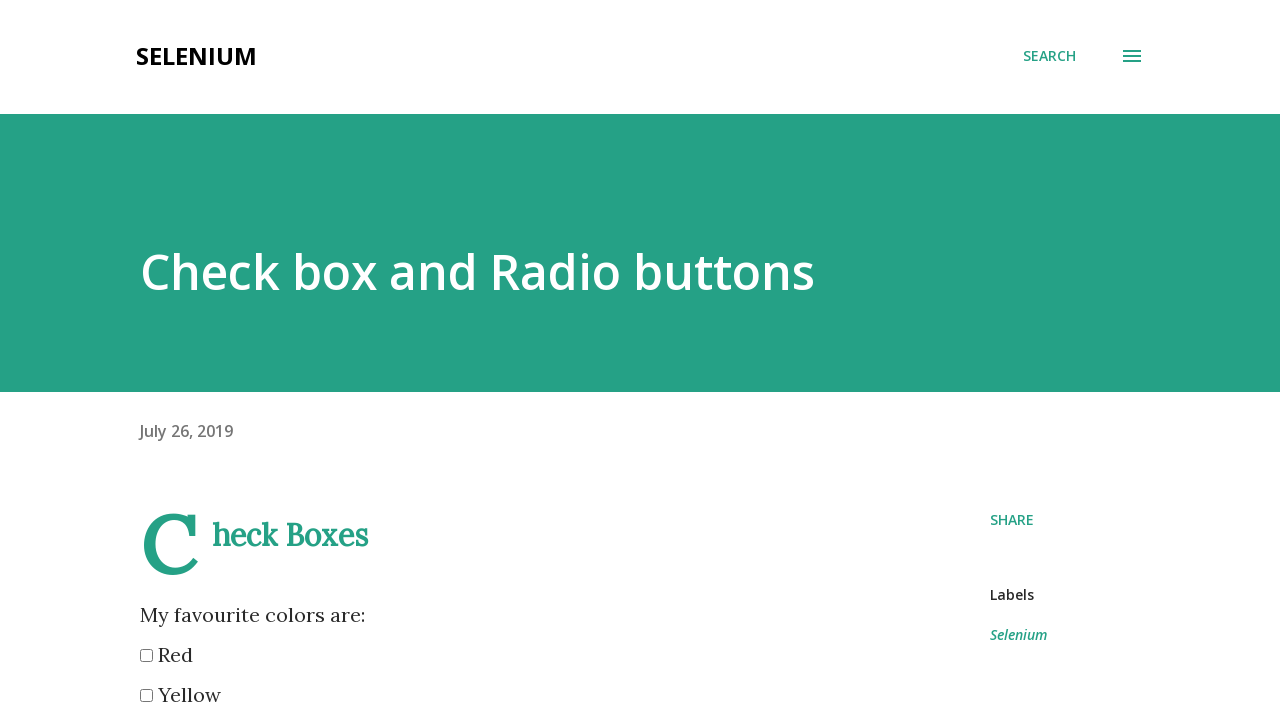

Retrieved color value attribute: yellow
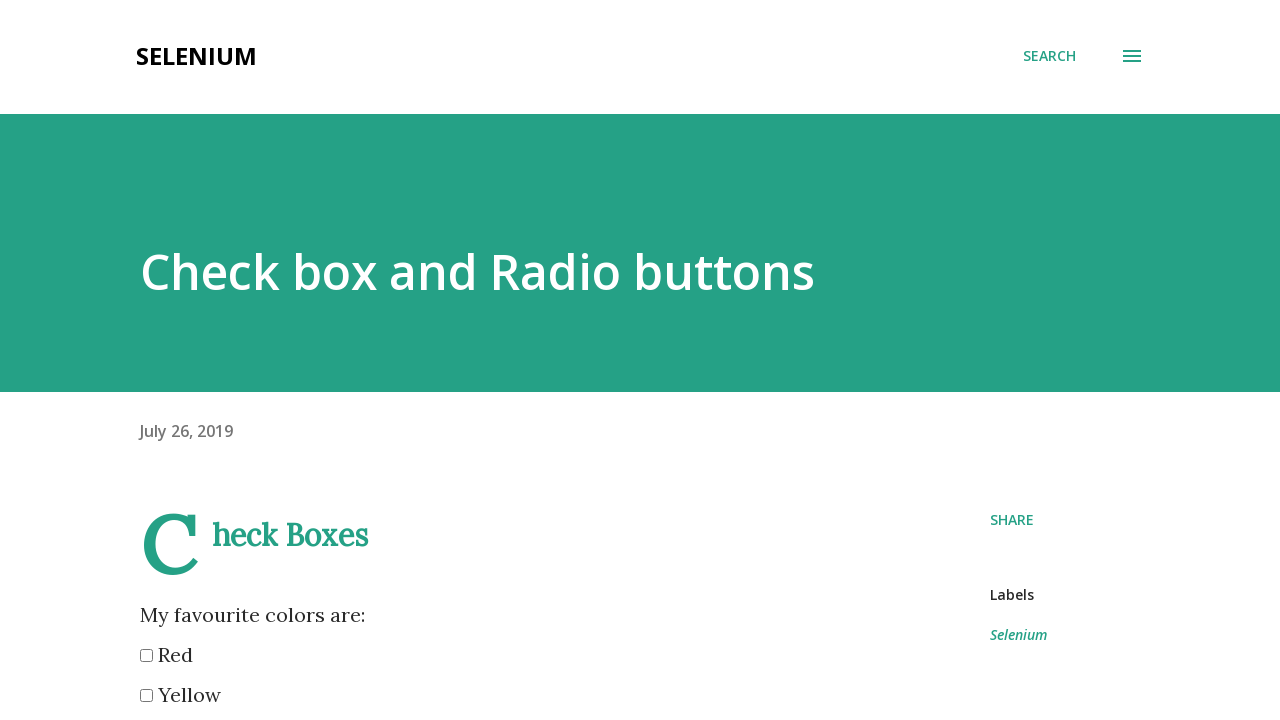

Clicked checkbox with color value: yellow at (146, 696) on input[name='color'] >> nth=1
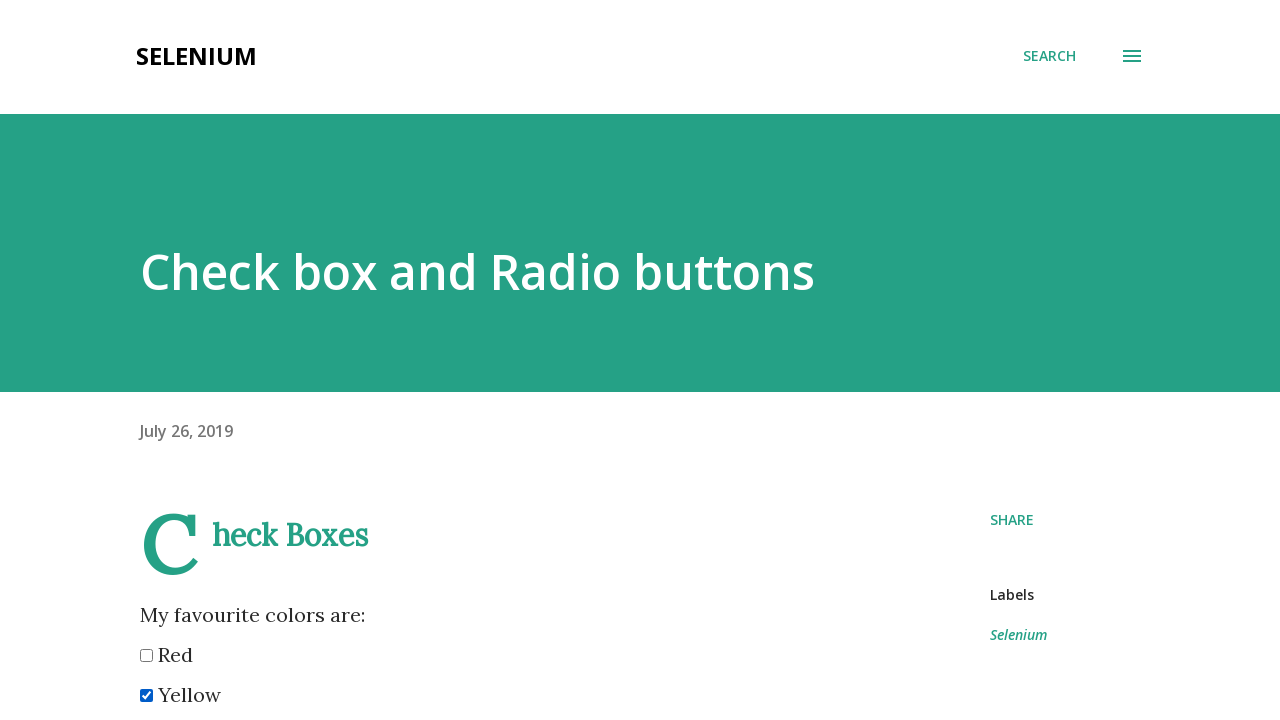

Retrieved checkbox at index 2
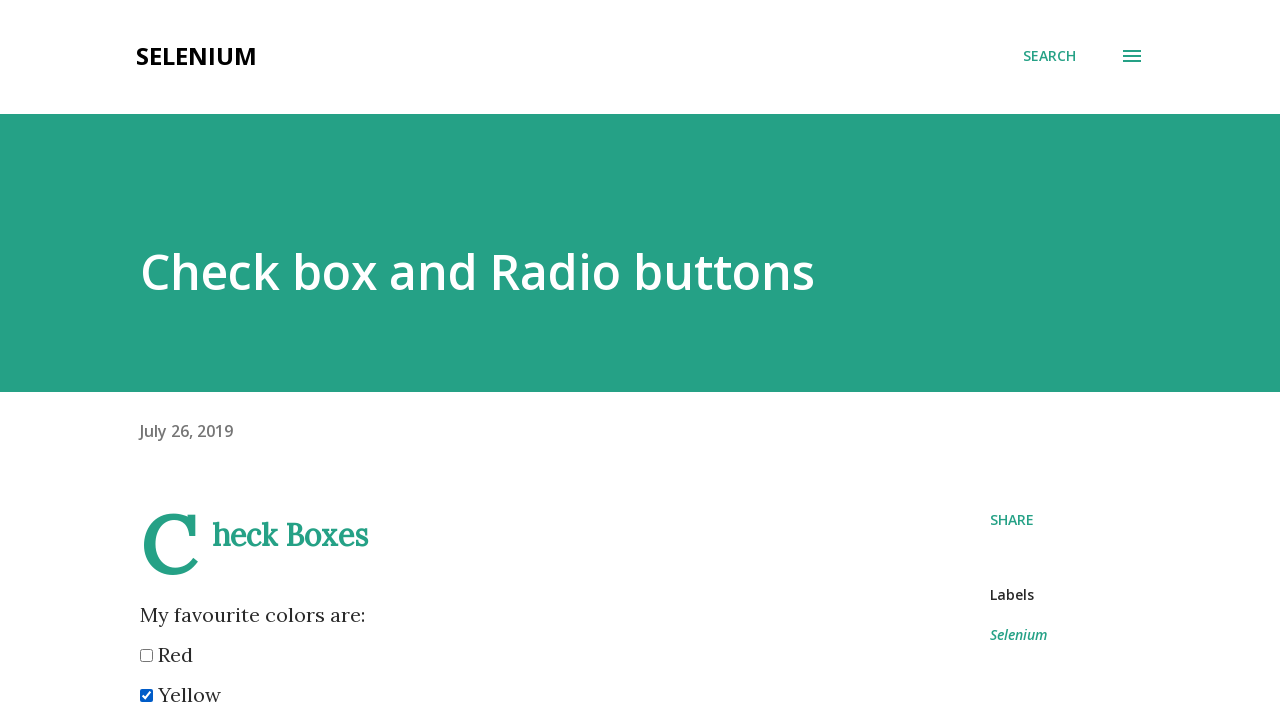

Retrieved color value attribute: blue
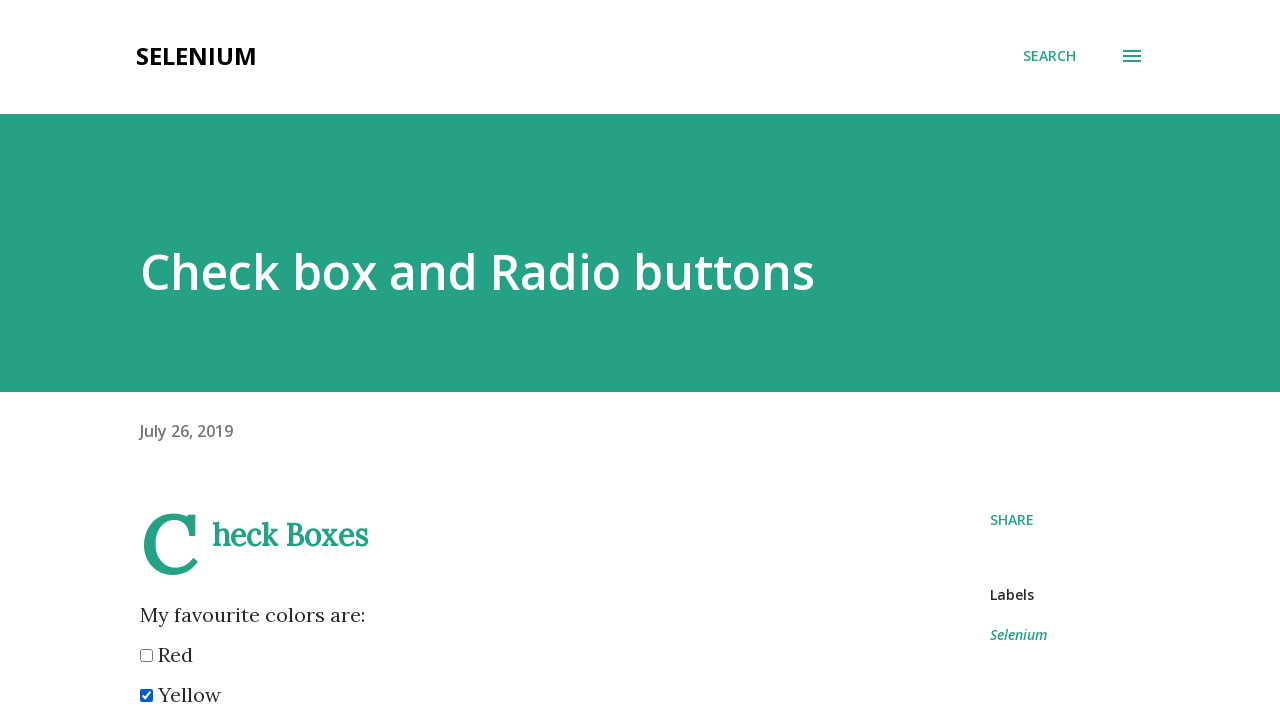

Retrieved checkbox at index 3
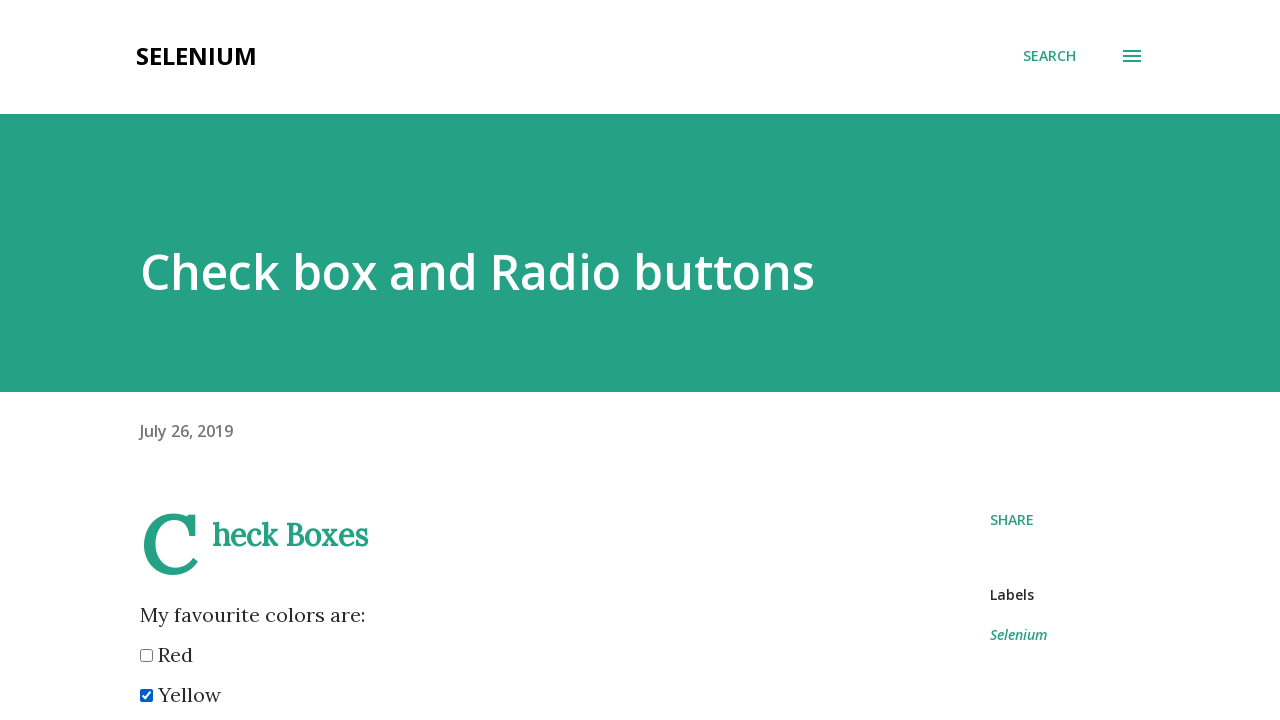

Retrieved color value attribute: orange
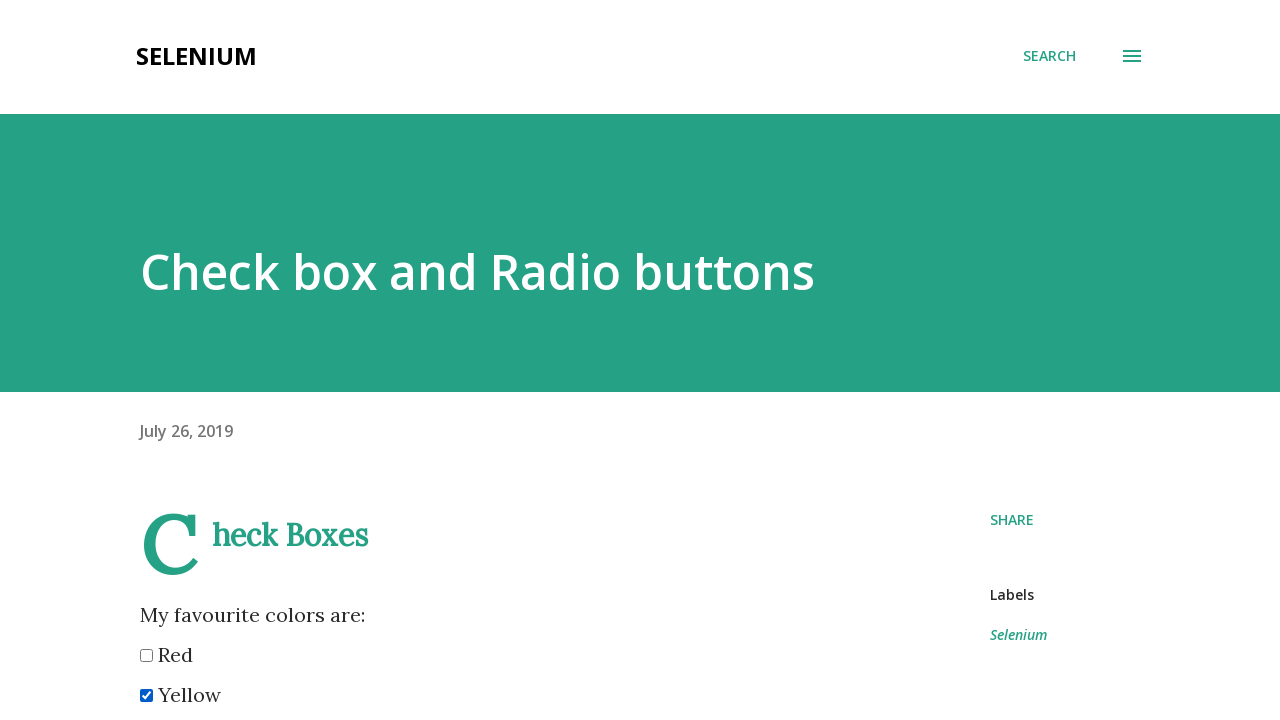

Clicked checkbox with color value: orange at (146, 360) on input[name='color'] >> nth=3
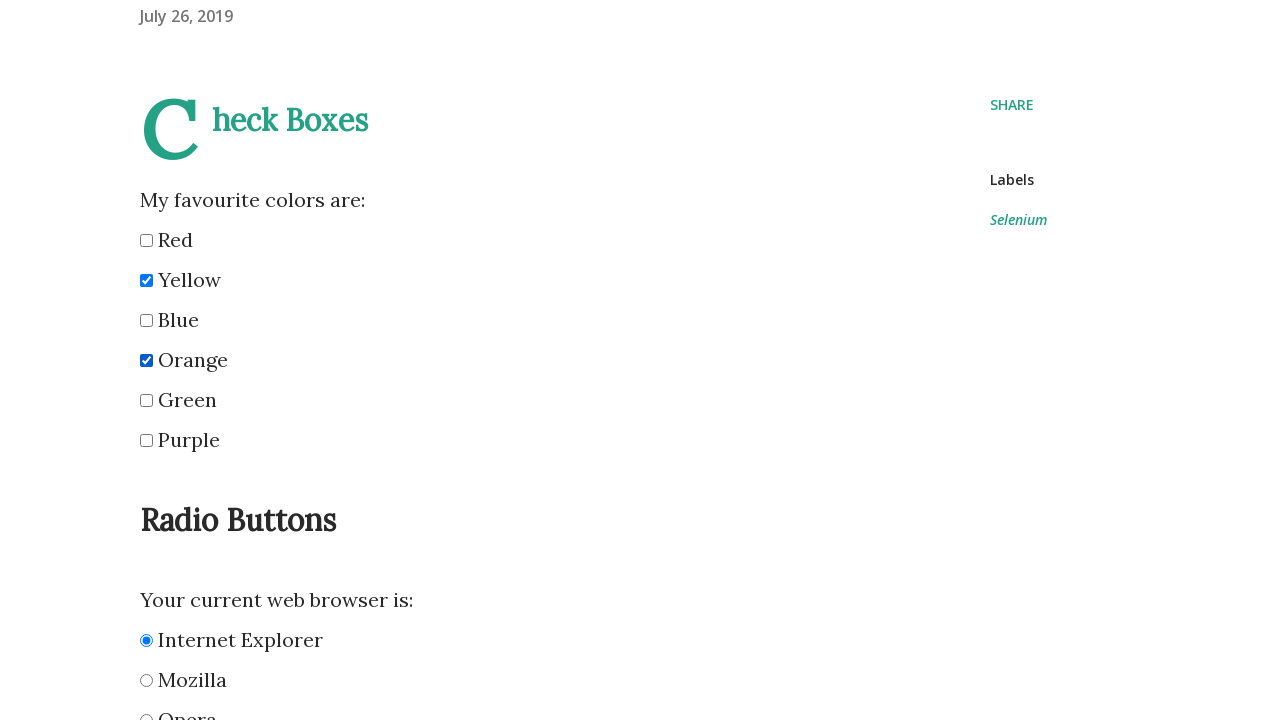

Retrieved checkbox at index 4
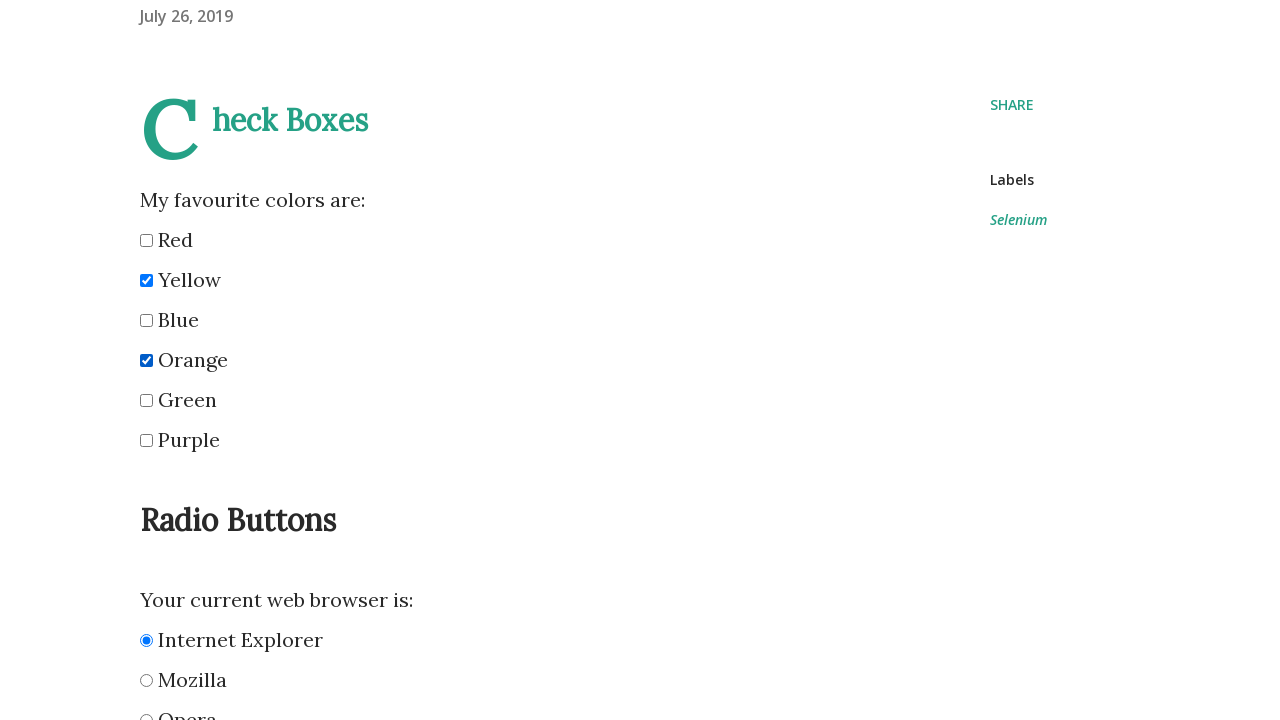

Retrieved color value attribute: green
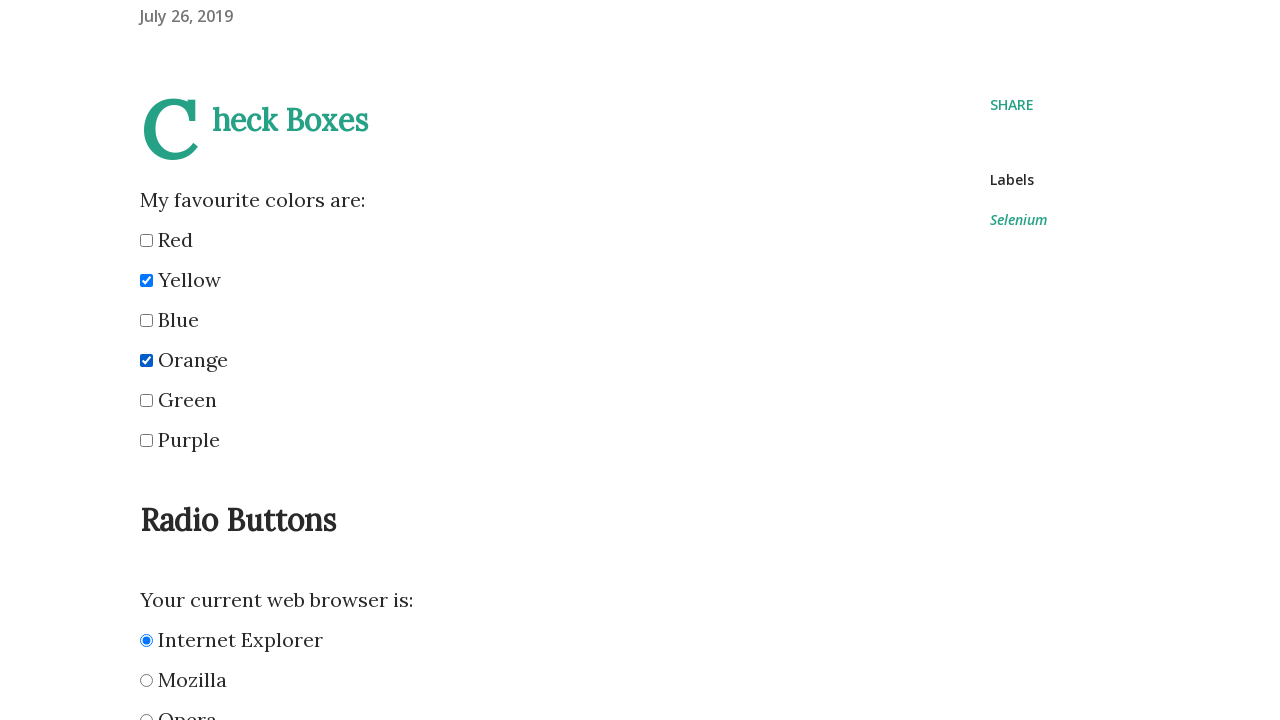

Retrieved checkbox at index 5
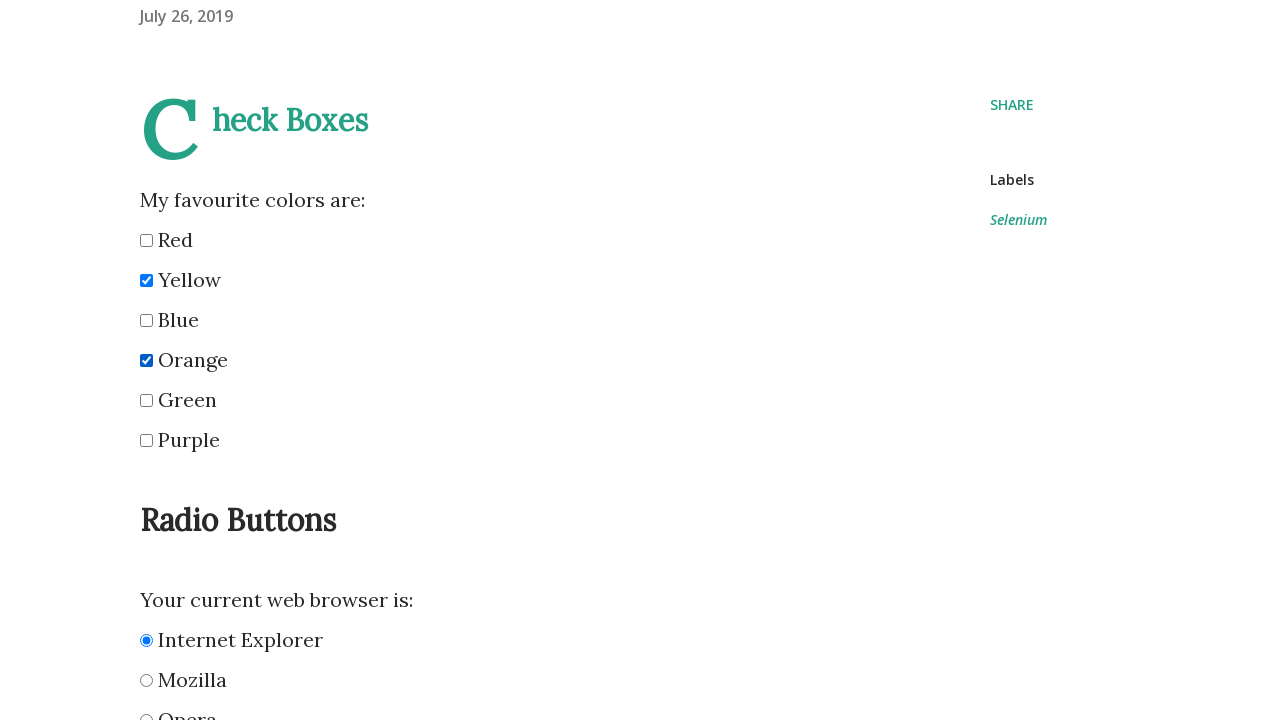

Retrieved color value attribute: purple
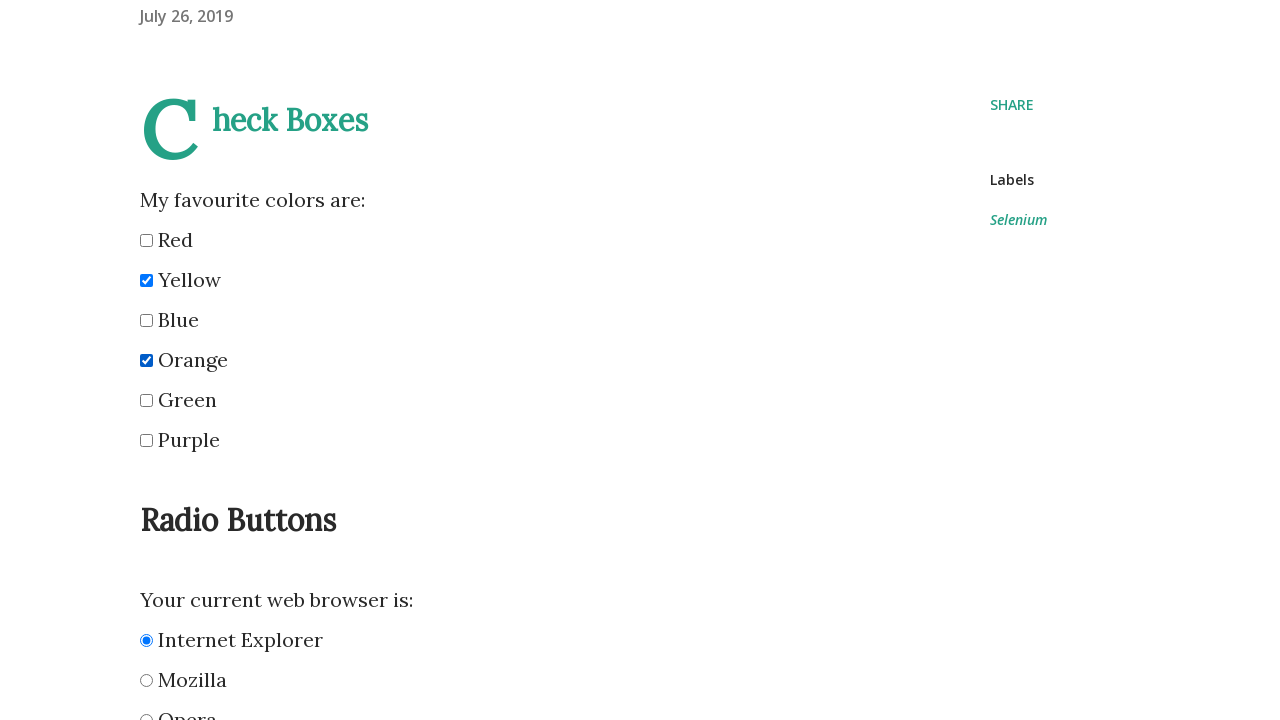

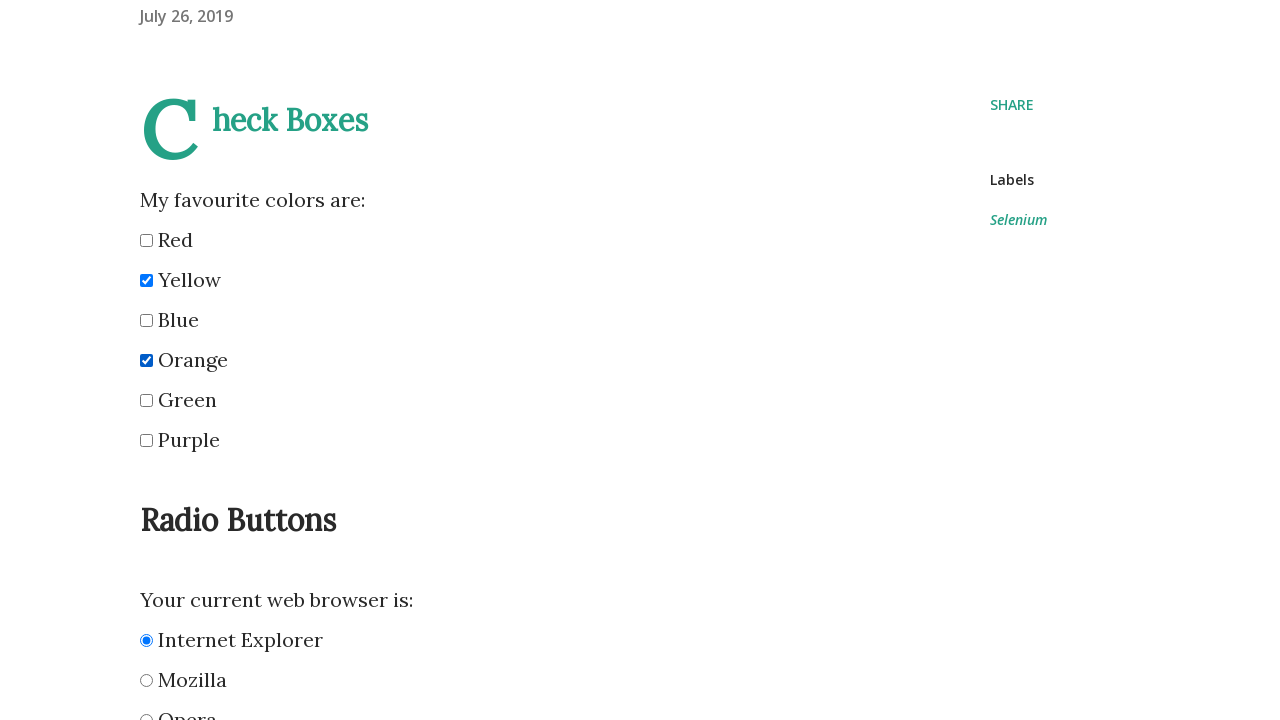